Tests browser back button functionality with filter navigation

Starting URL: https://demo.playwright.dev/todomvc

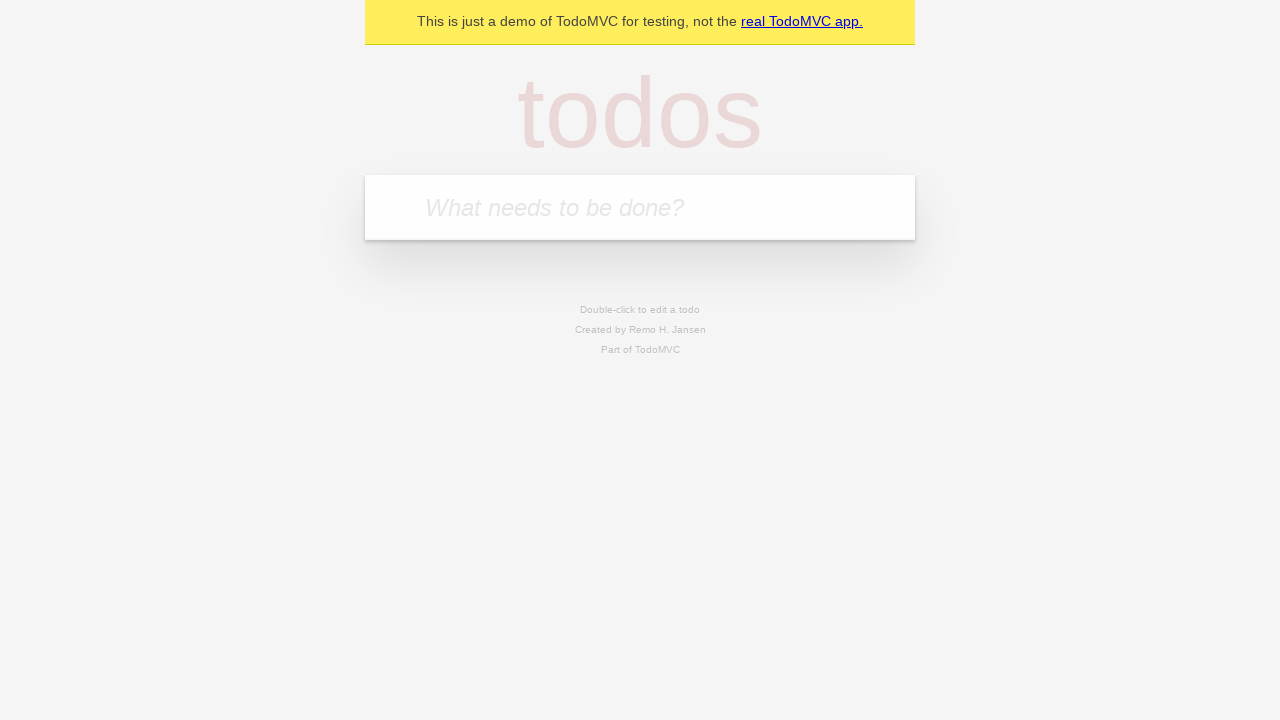

Filled todo input with 'buy some cheese' on internal:attr=[placeholder="What needs to be done?"i]
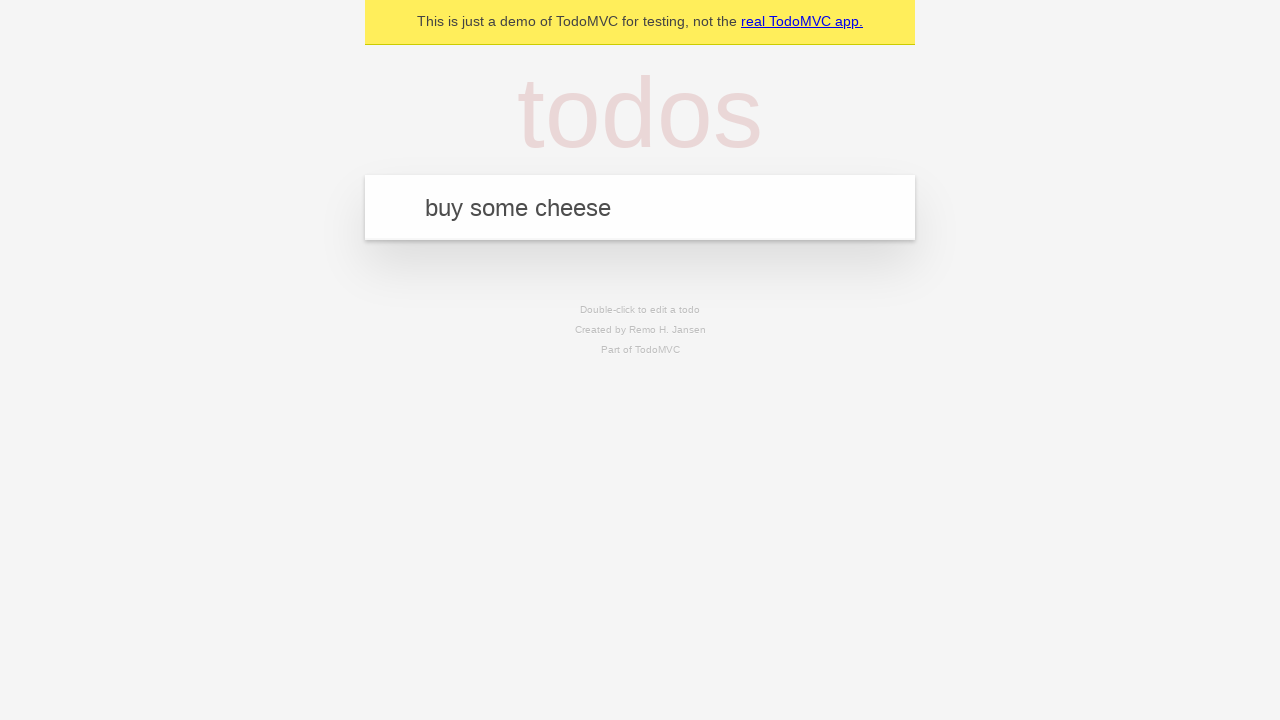

Pressed Enter to add first todo on internal:attr=[placeholder="What needs to be done?"i]
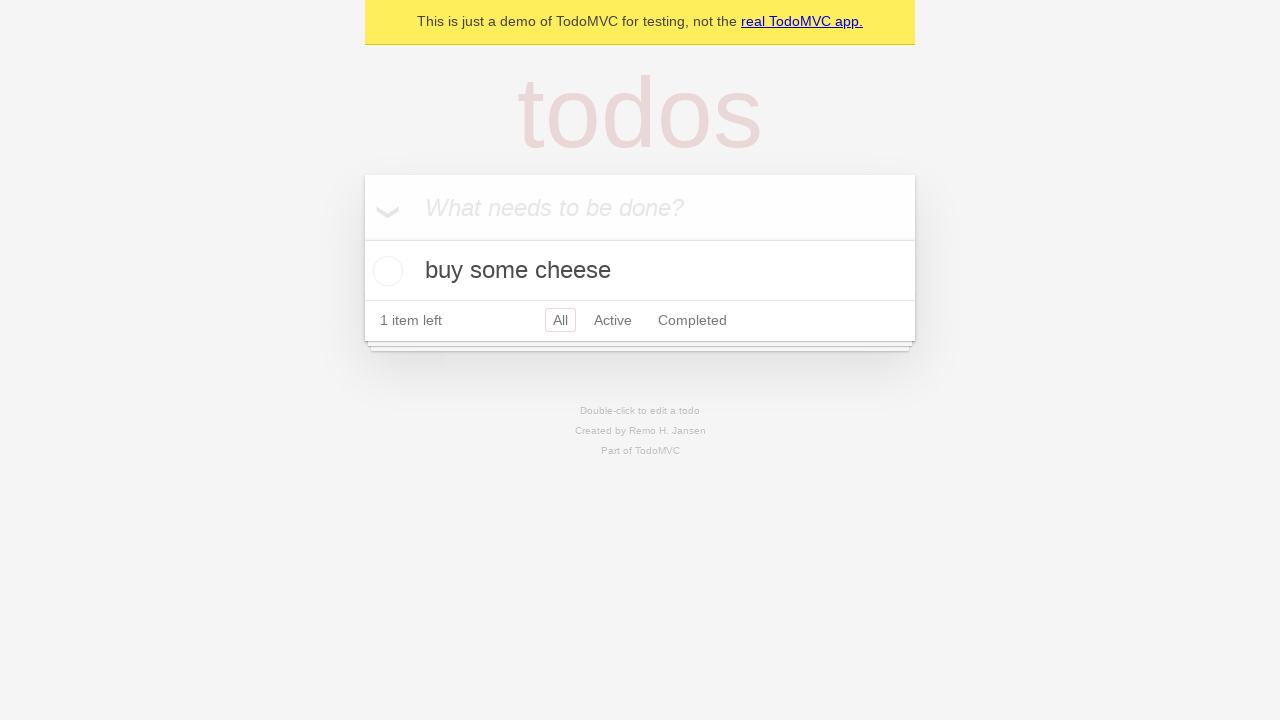

Filled todo input with 'feed the cat' on internal:attr=[placeholder="What needs to be done?"i]
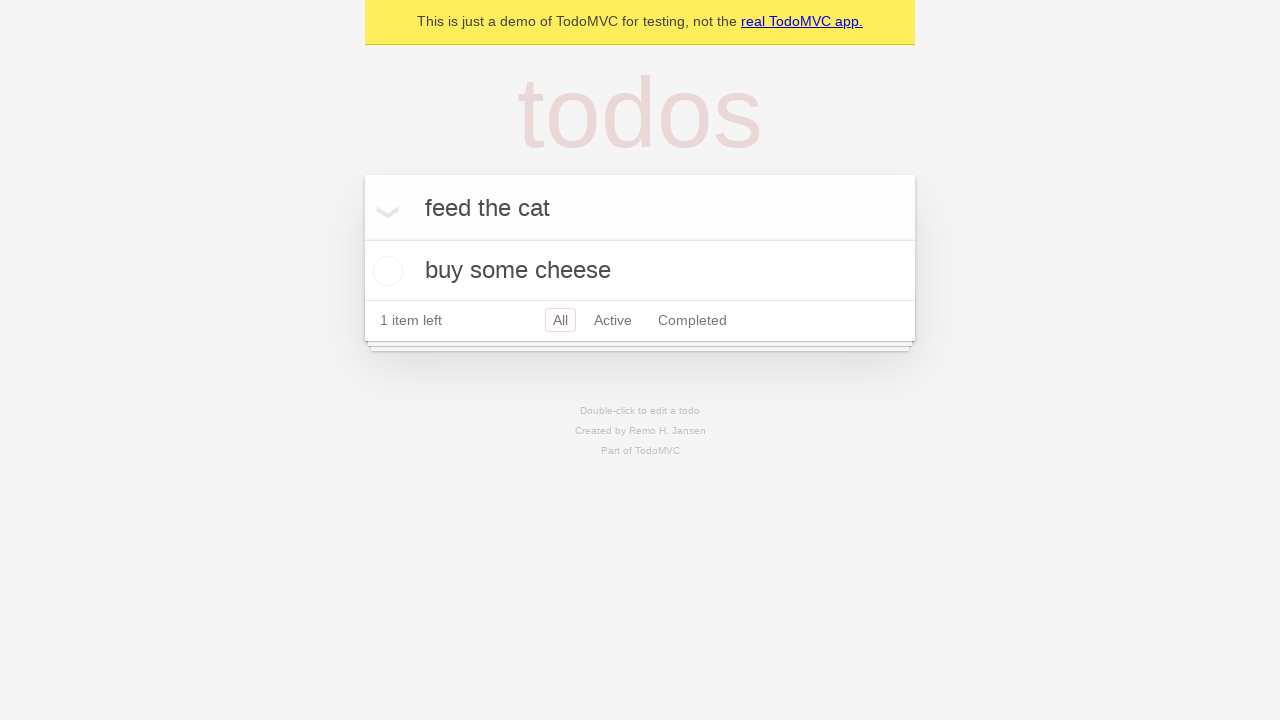

Pressed Enter to add second todo on internal:attr=[placeholder="What needs to be done?"i]
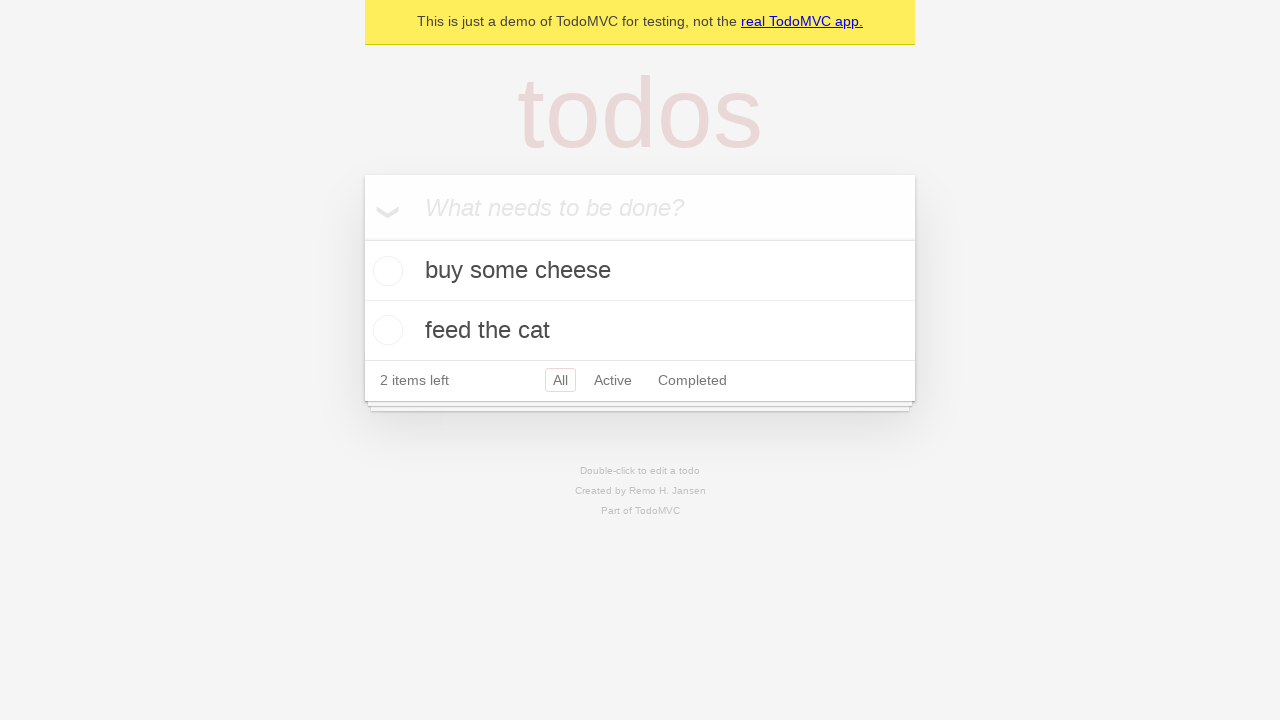

Filled todo input with 'book a doctors appointment' on internal:attr=[placeholder="What needs to be done?"i]
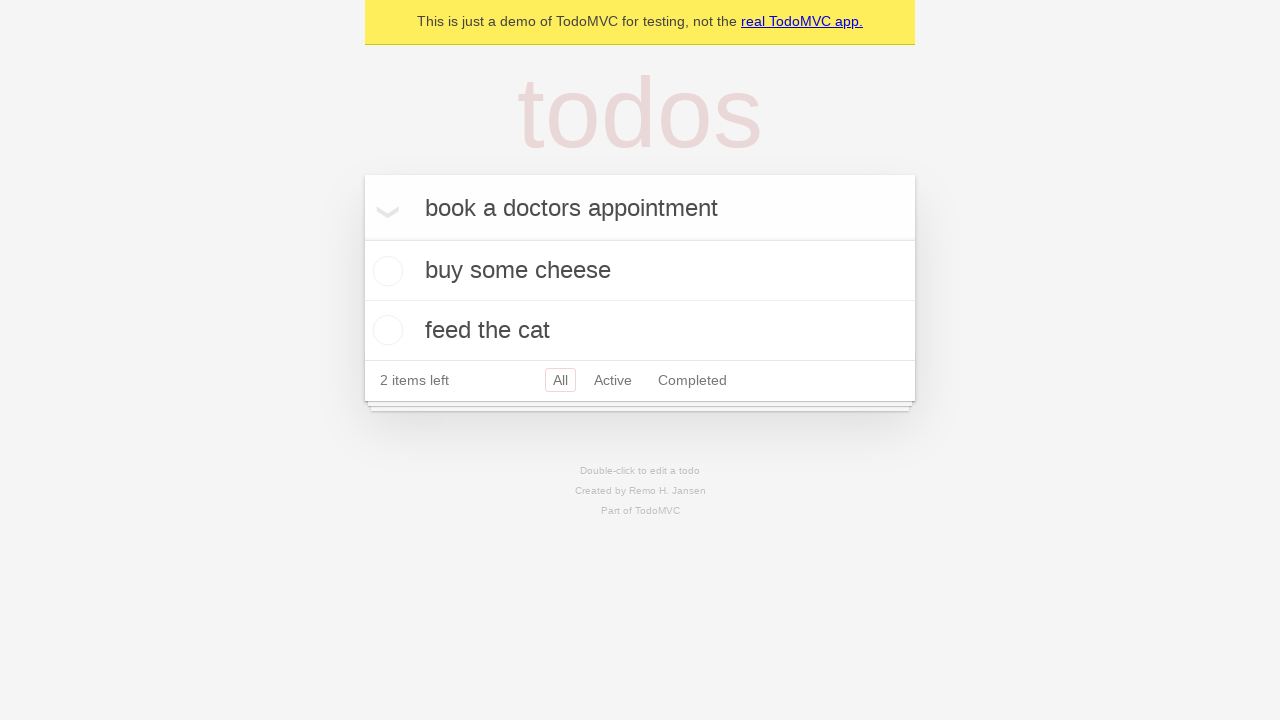

Pressed Enter to add third todo on internal:attr=[placeholder="What needs to be done?"i]
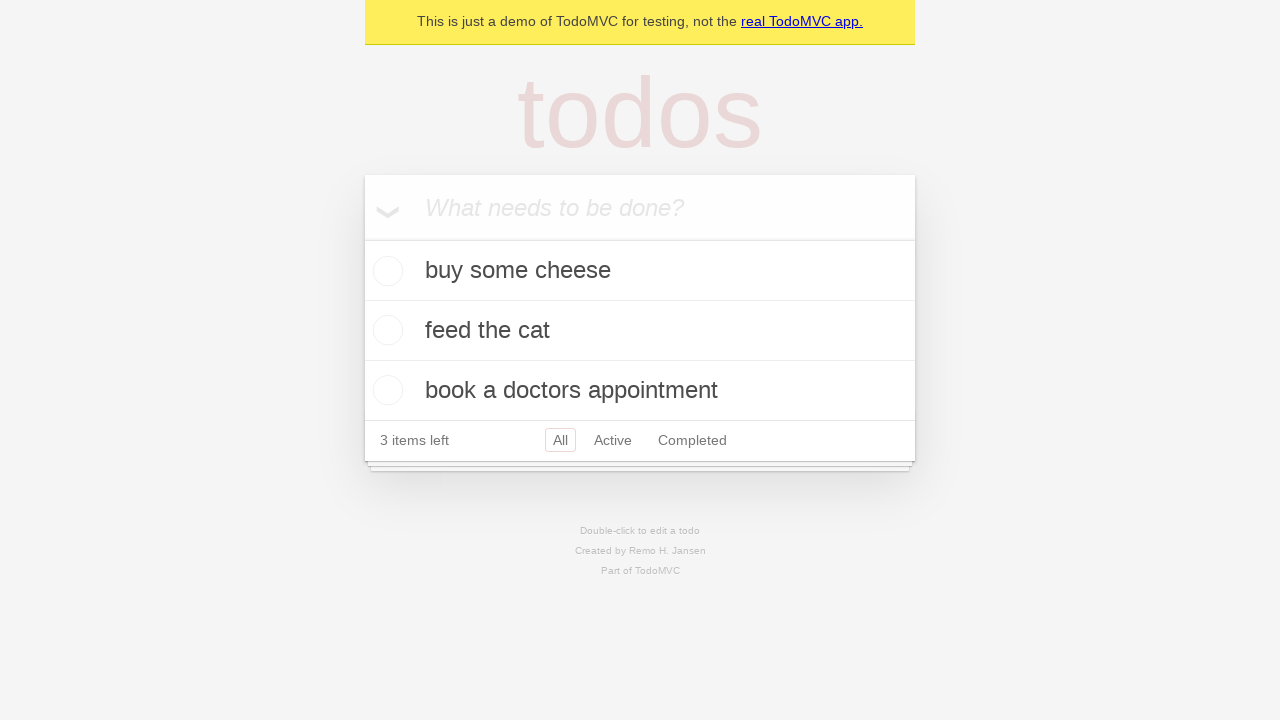

Checked the second todo item at (385, 330) on internal:testid=[data-testid="todo-item"s] >> nth=1 >> internal:role=checkbox
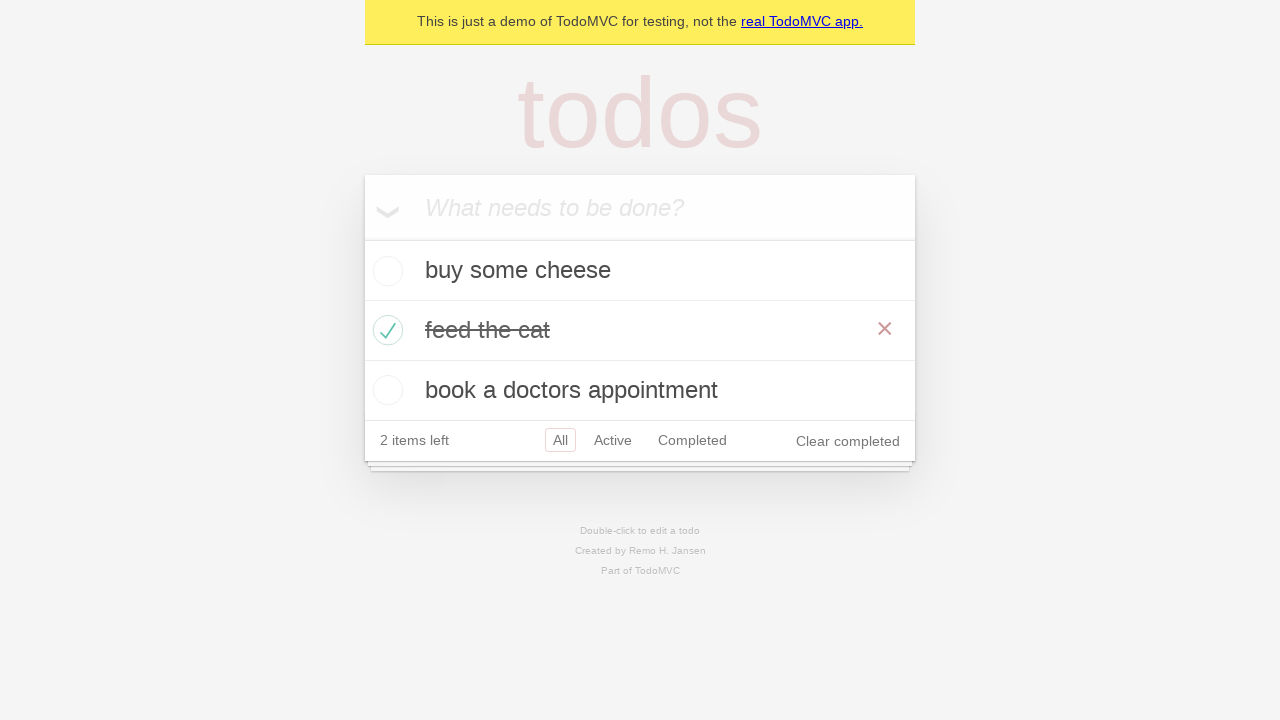

Clicked 'All' filter link at (560, 440) on internal:role=link[name="All"i]
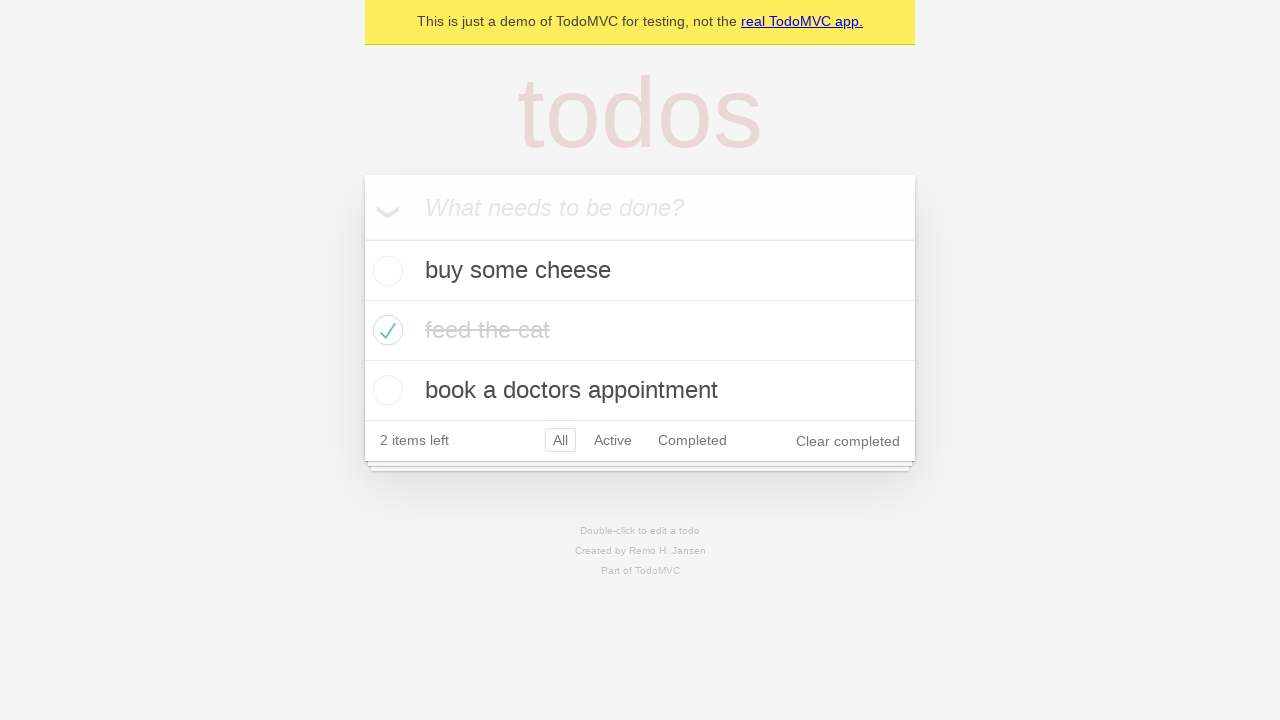

Clicked 'Active' filter link at (613, 440) on internal:role=link[name="Active"i]
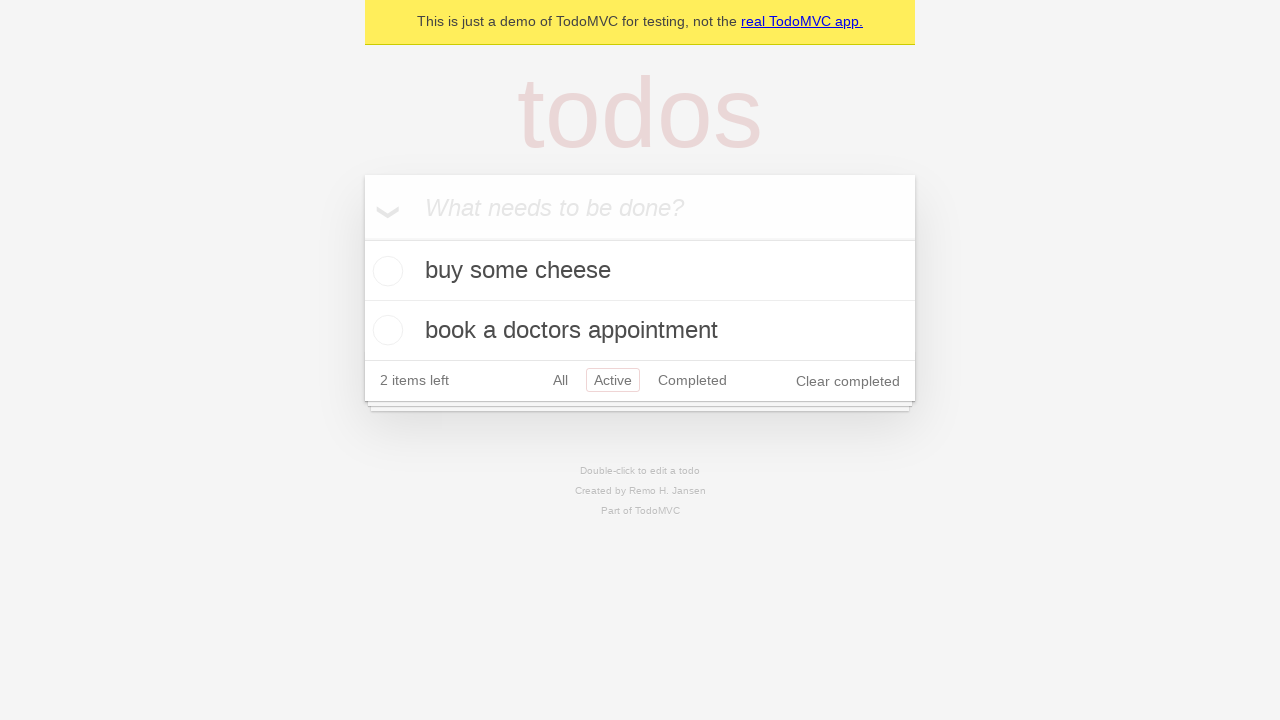

Clicked 'Completed' filter link at (692, 380) on internal:role=link[name="Completed"i]
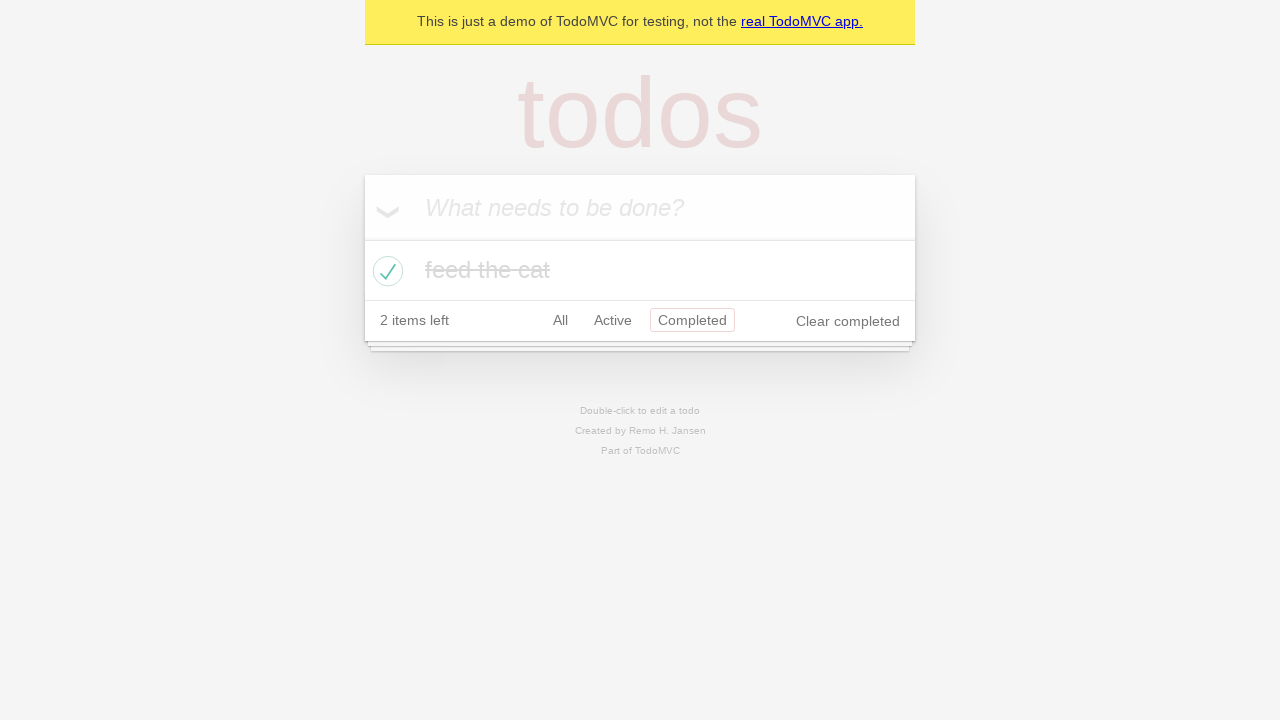

Navigated back to 'Active' filter
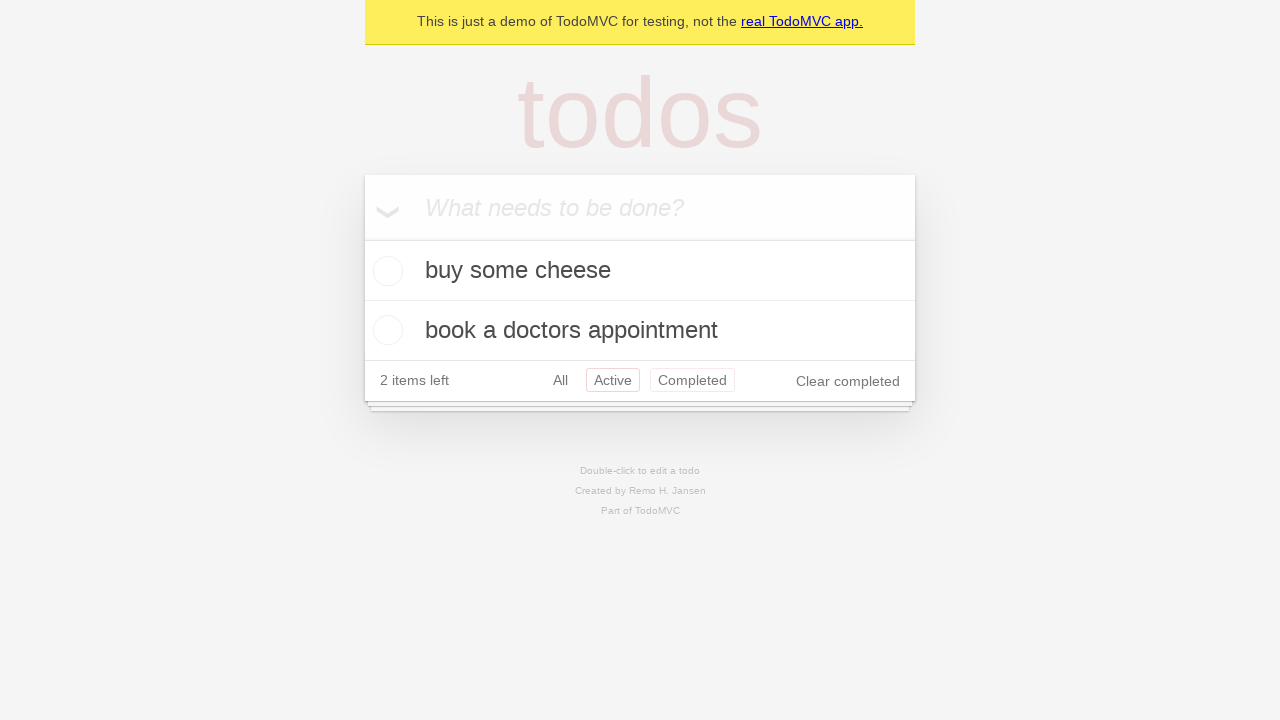

Navigated back to 'All' filter
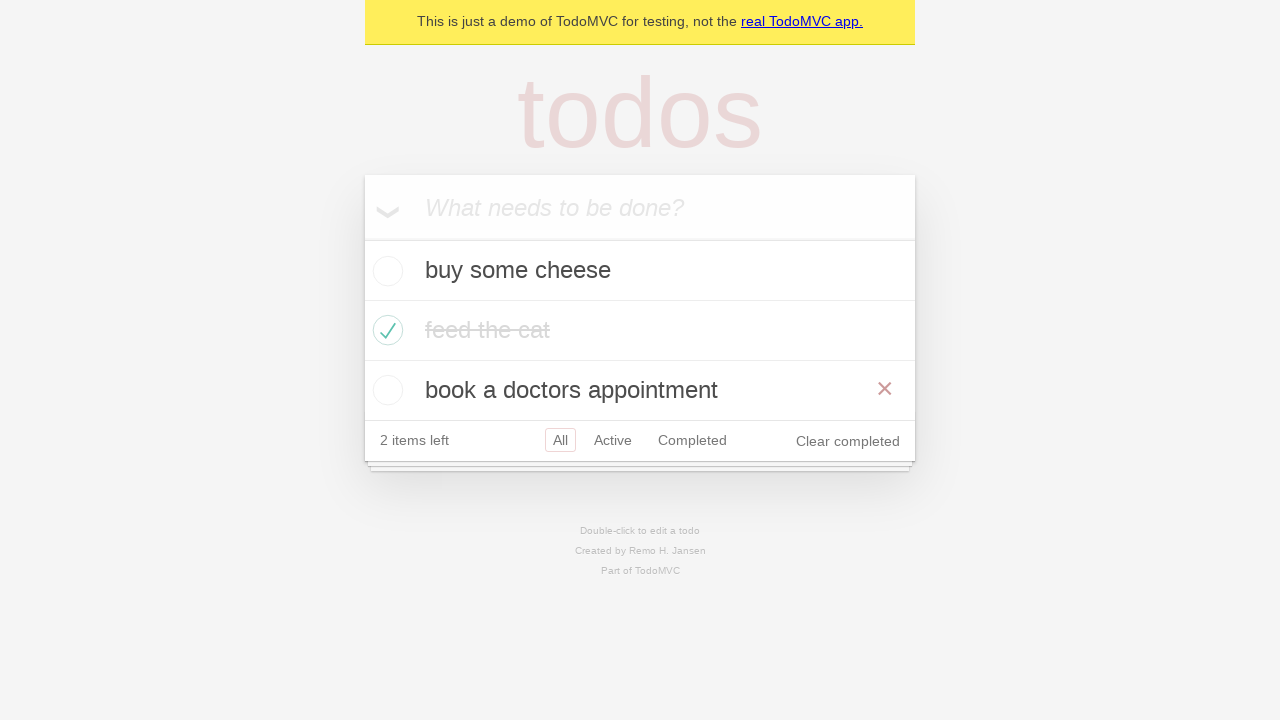

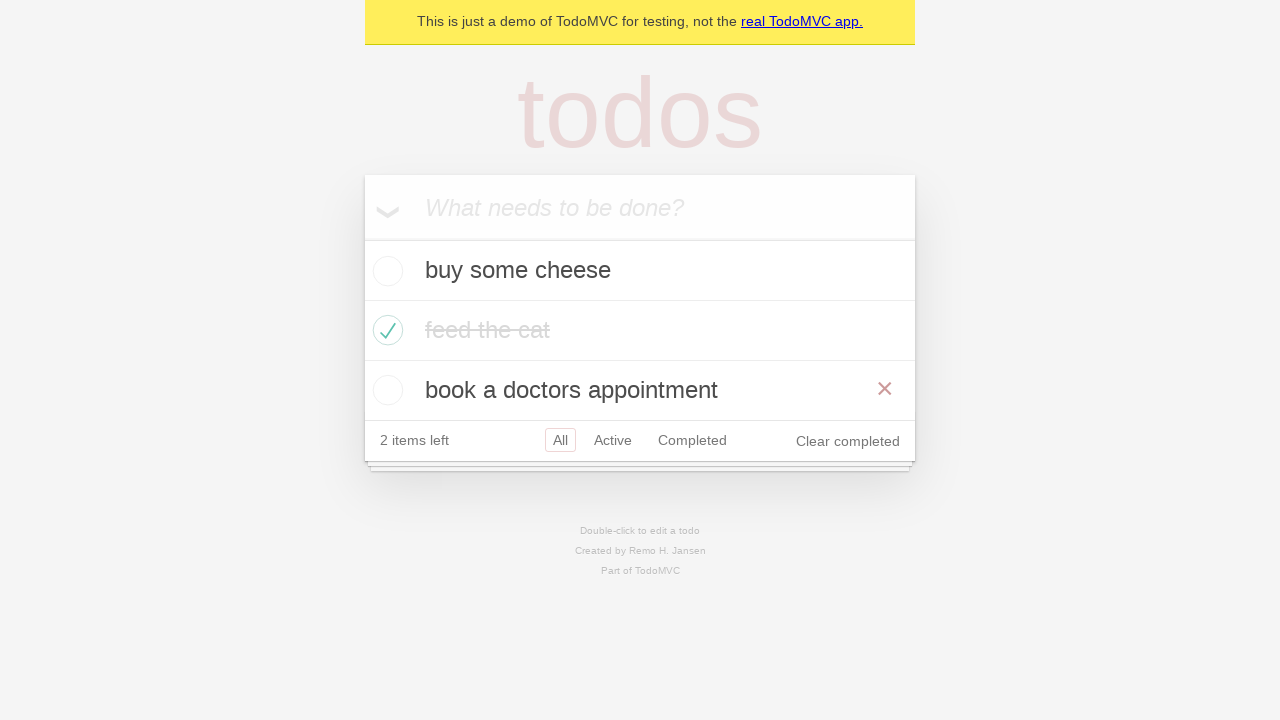